Tests an e-commerce shopping cart flow by adding multiple items to cart, proceeding to checkout, and applying a promo code

Starting URL: https://rahulshettyacademy.com/seleniumPractise/

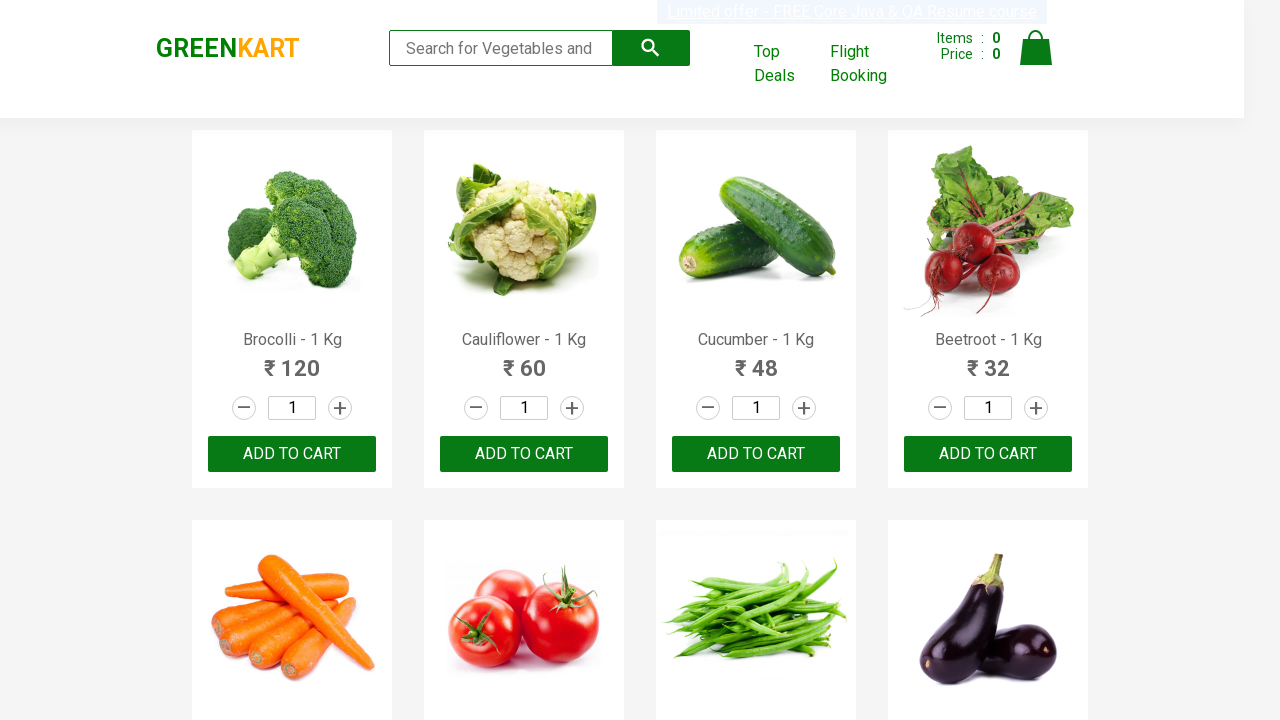

Located all product elements on the page
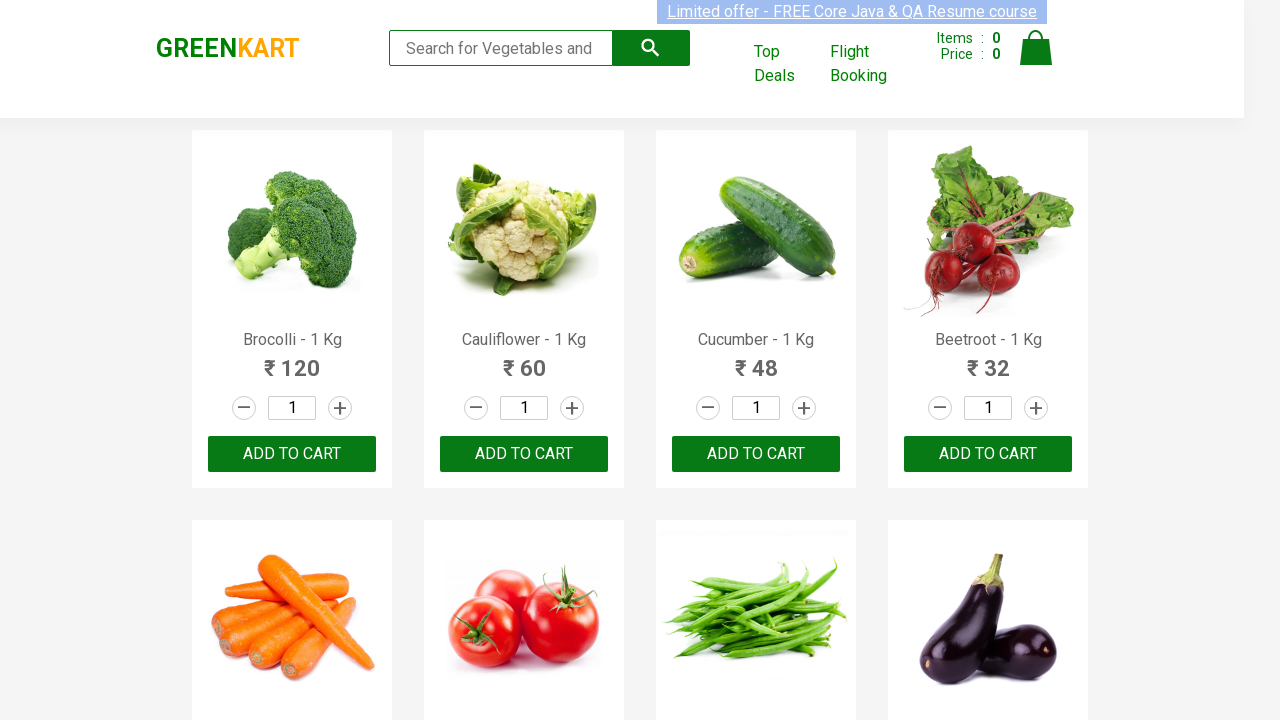

Retrieved product name text from product 0
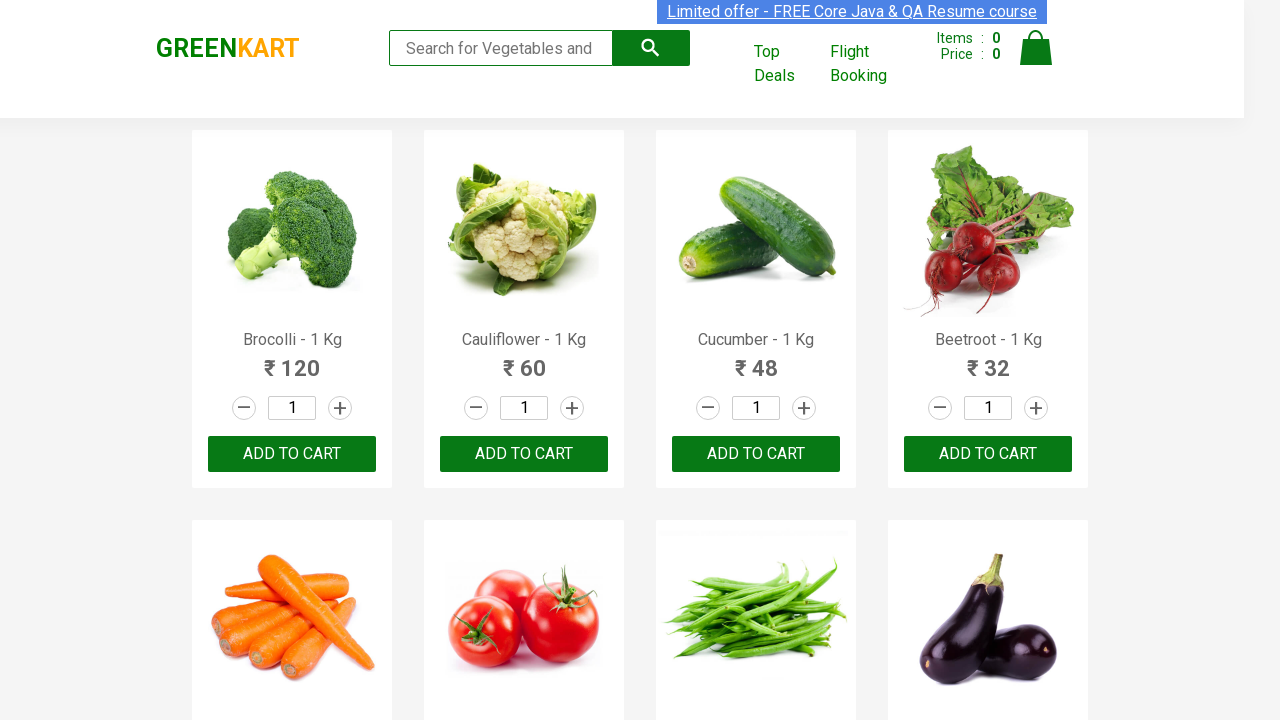

Added 'Brocolli' to cart at (292, 454) on div.product-action > button >> nth=0
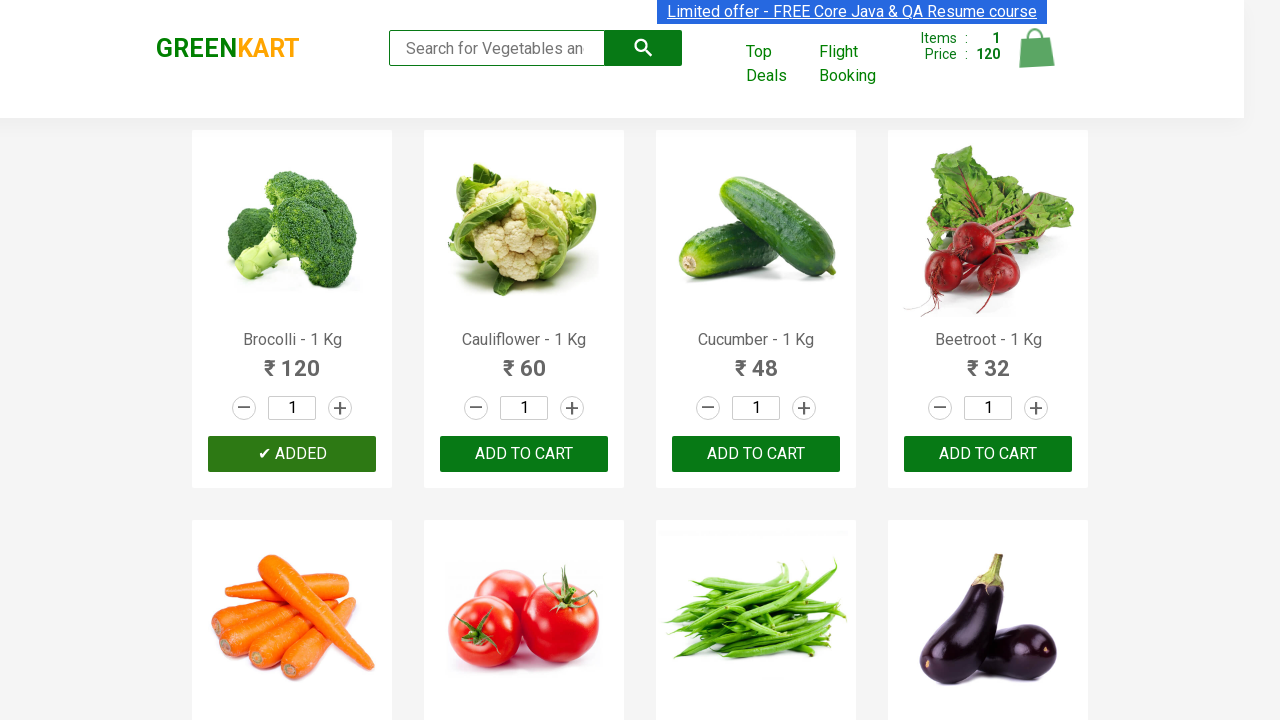

Retrieved product name text from product 1
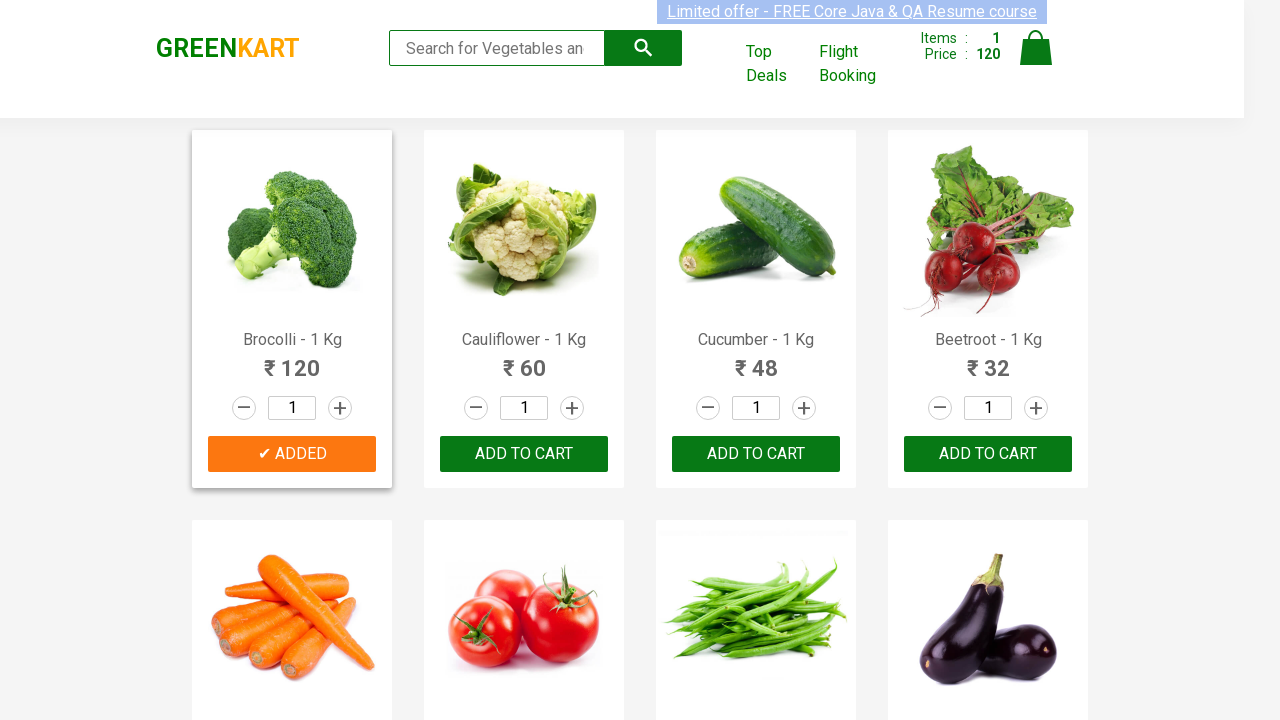

Retrieved product name text from product 2
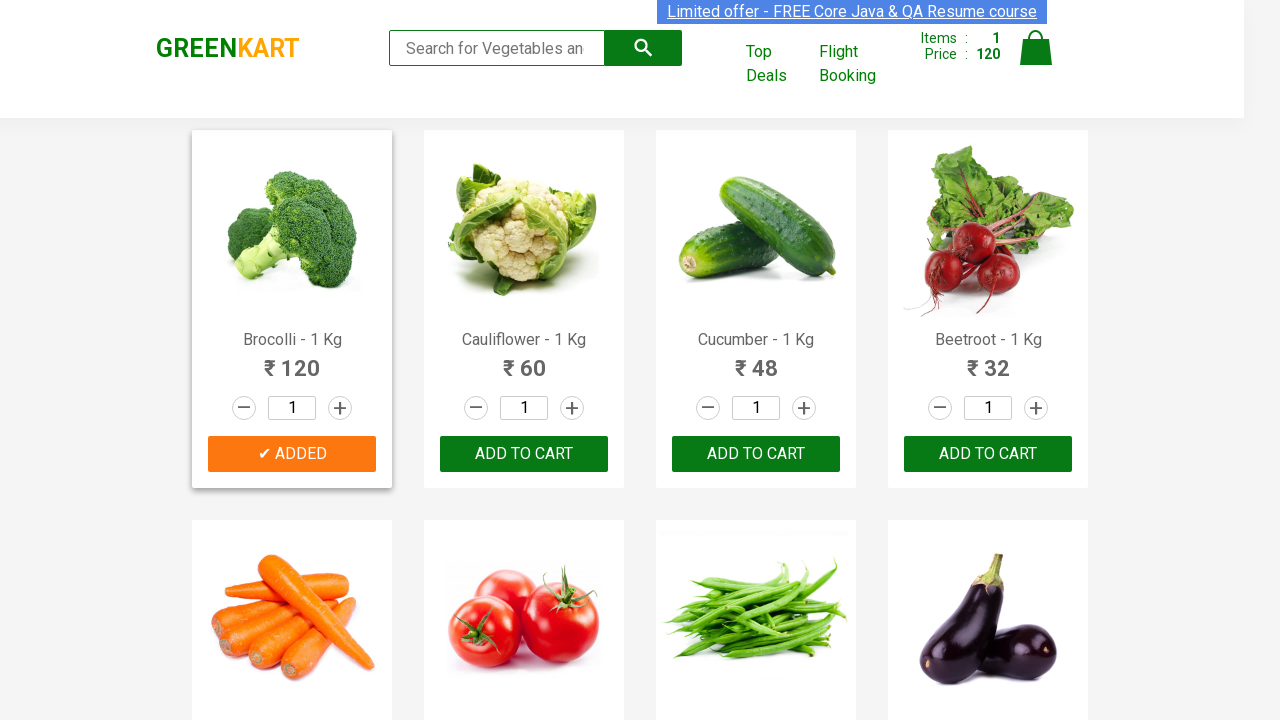

Added 'Cucumber' to cart at (756, 454) on div.product-action > button >> nth=2
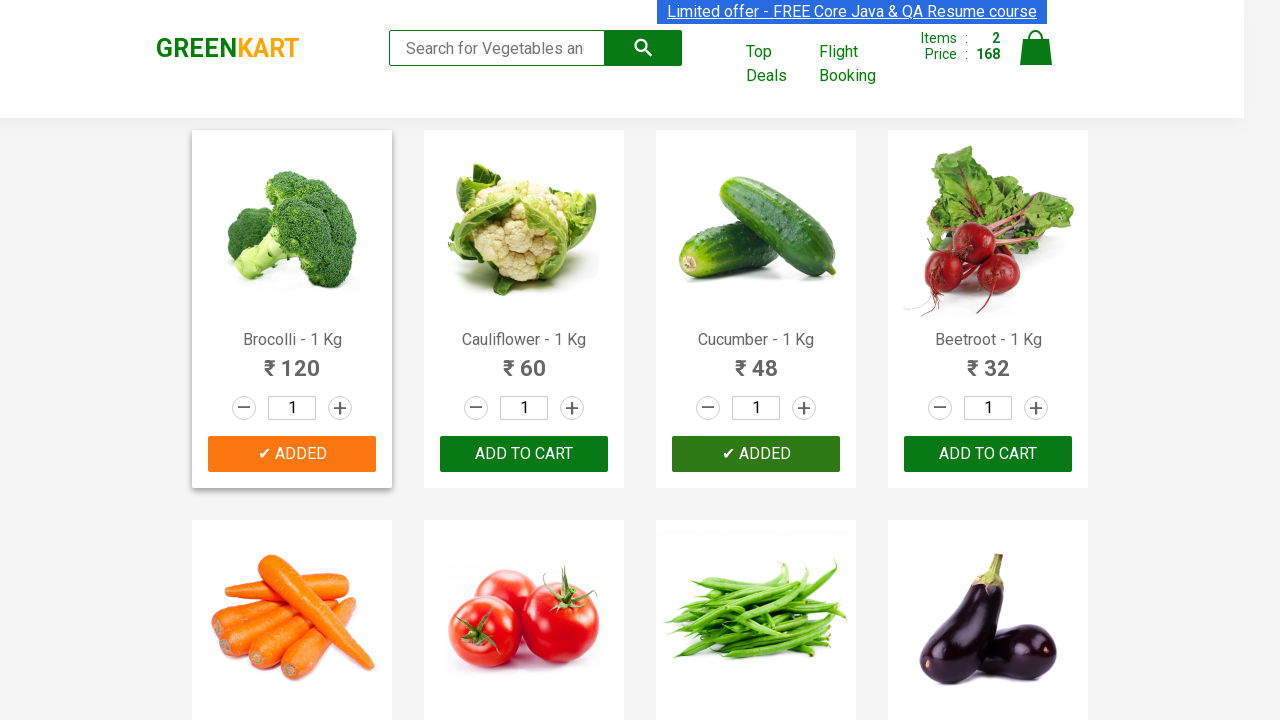

Retrieved product name text from product 3
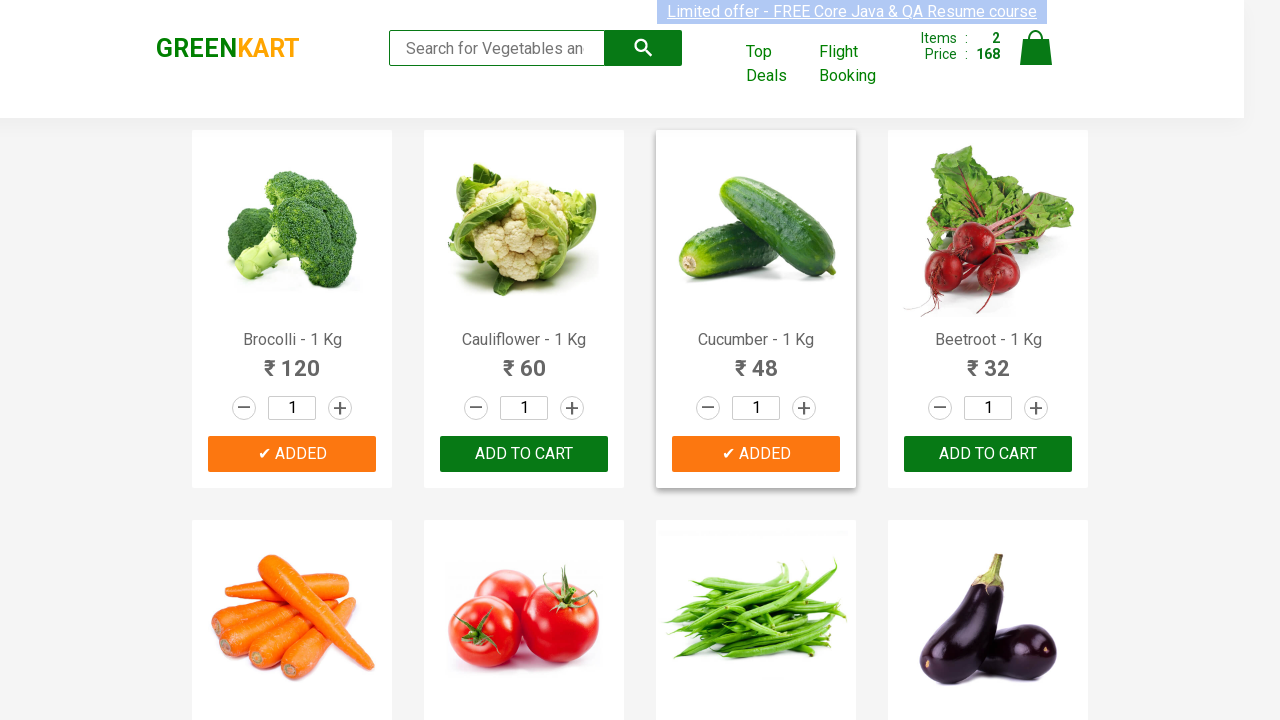

Retrieved product name text from product 4
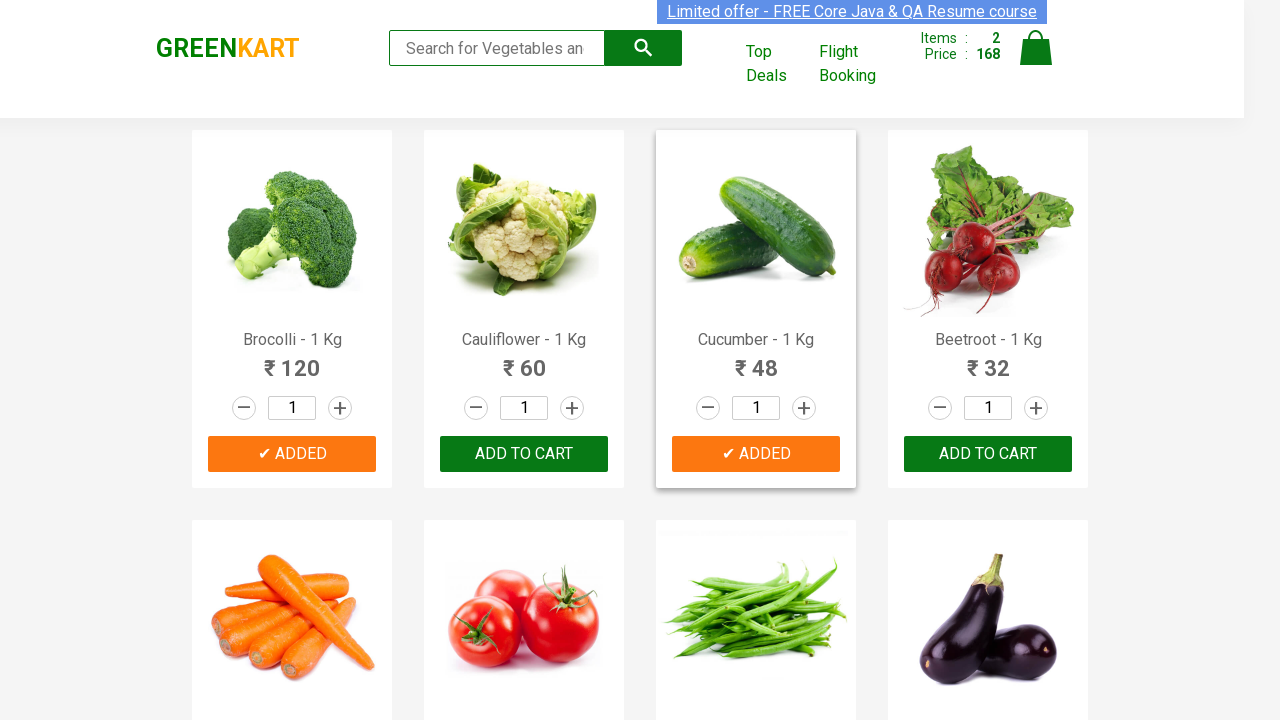

Added 'Carrot' to cart at (292, 360) on div.product-action > button >> nth=4
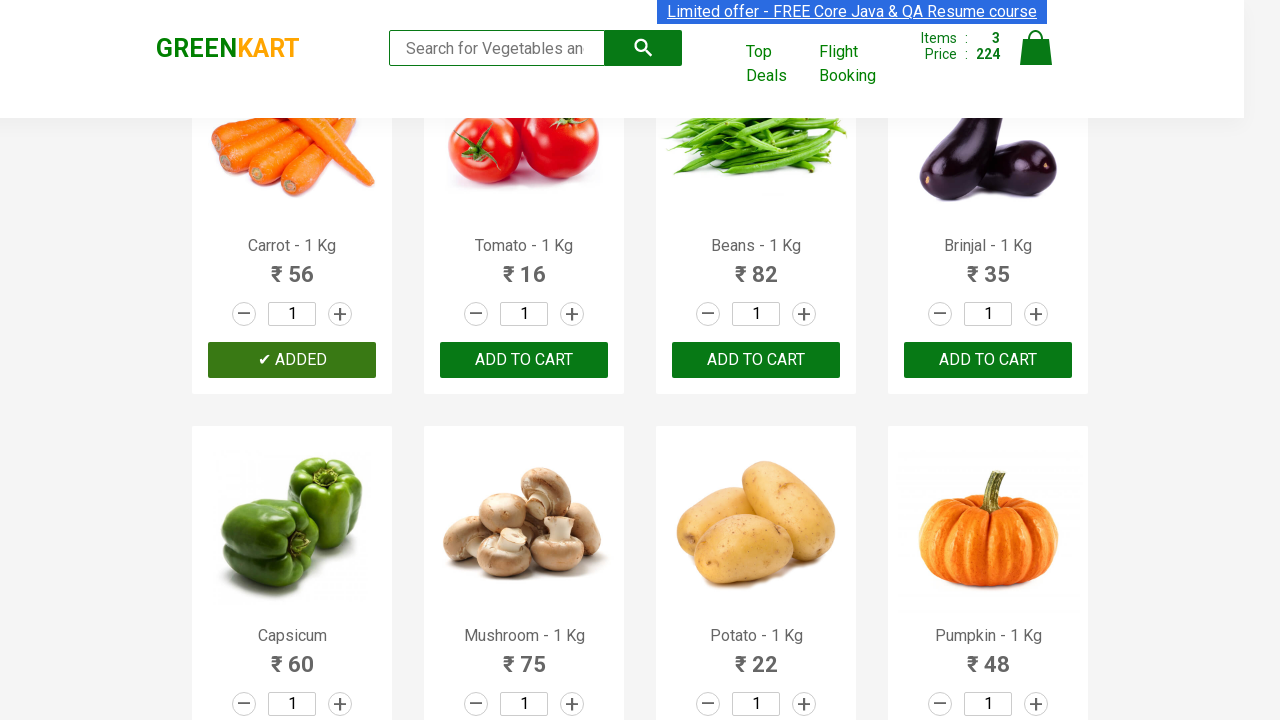

Clicked on cart icon to view shopping cart at (1036, 59) on a.cart-icon
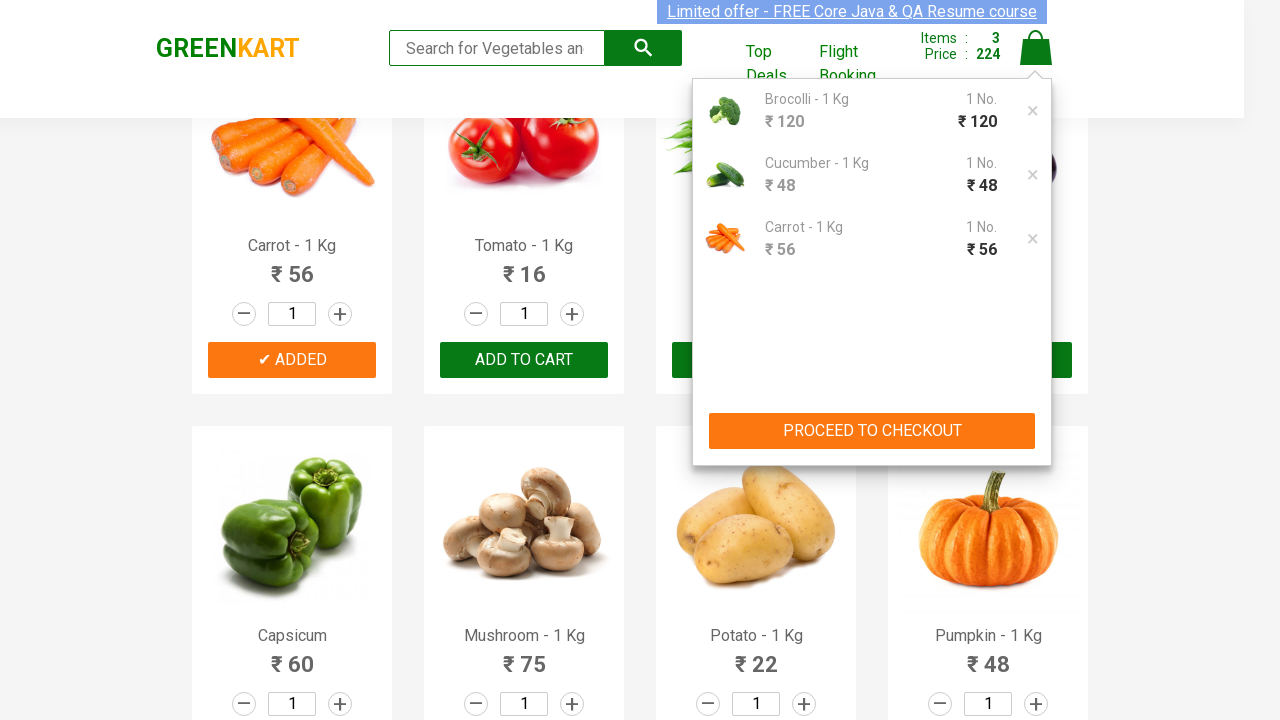

Clicked 'PROCEED TO CHECKOUT' button at (872, 431) on button:has-text('PROCEED TO CHECKOUT')
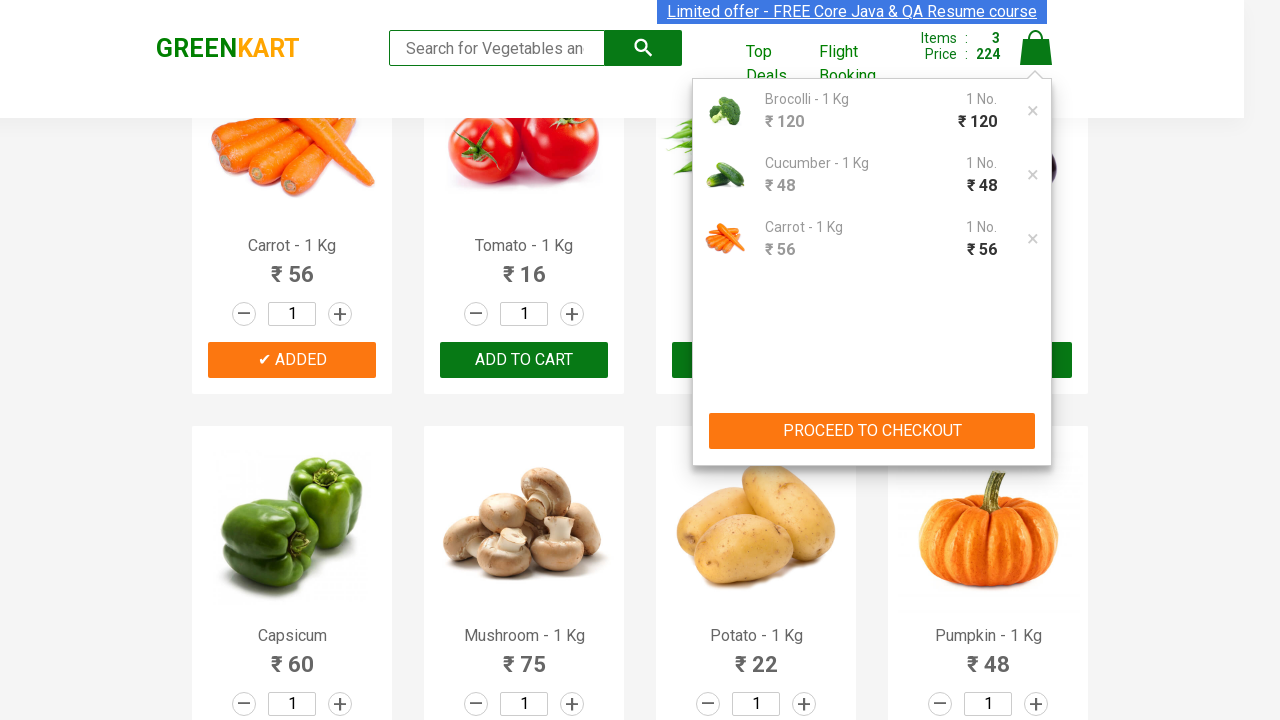

Promo code input field is now visible
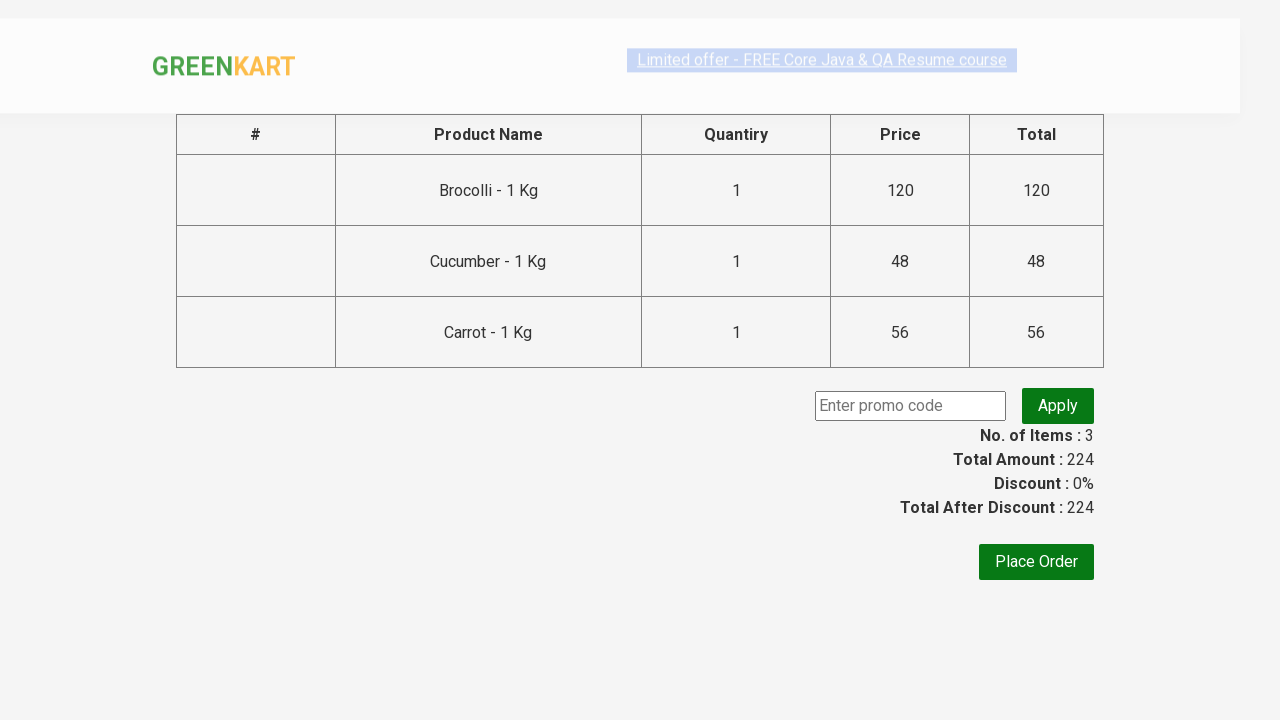

Entered promo code 'rahulshettyacademy' on input.promocode
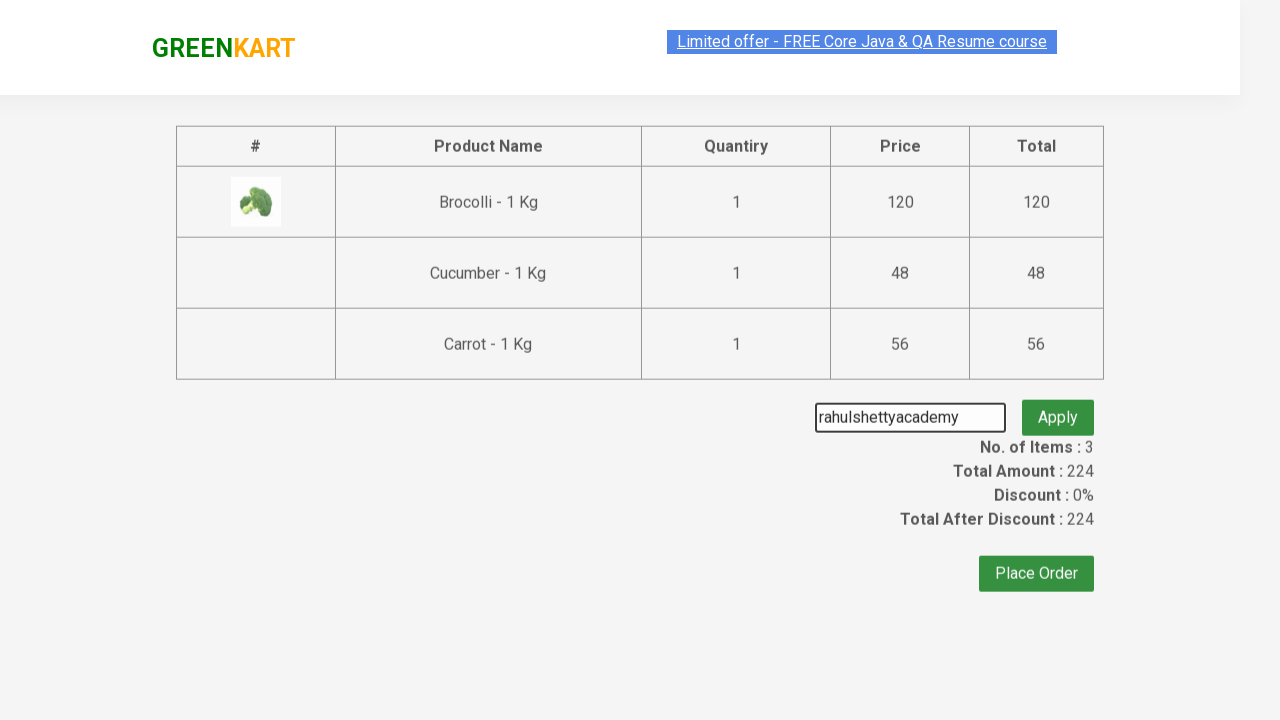

Clicked 'Apply' button to apply promo code at (1058, 406) on button.promoBtn
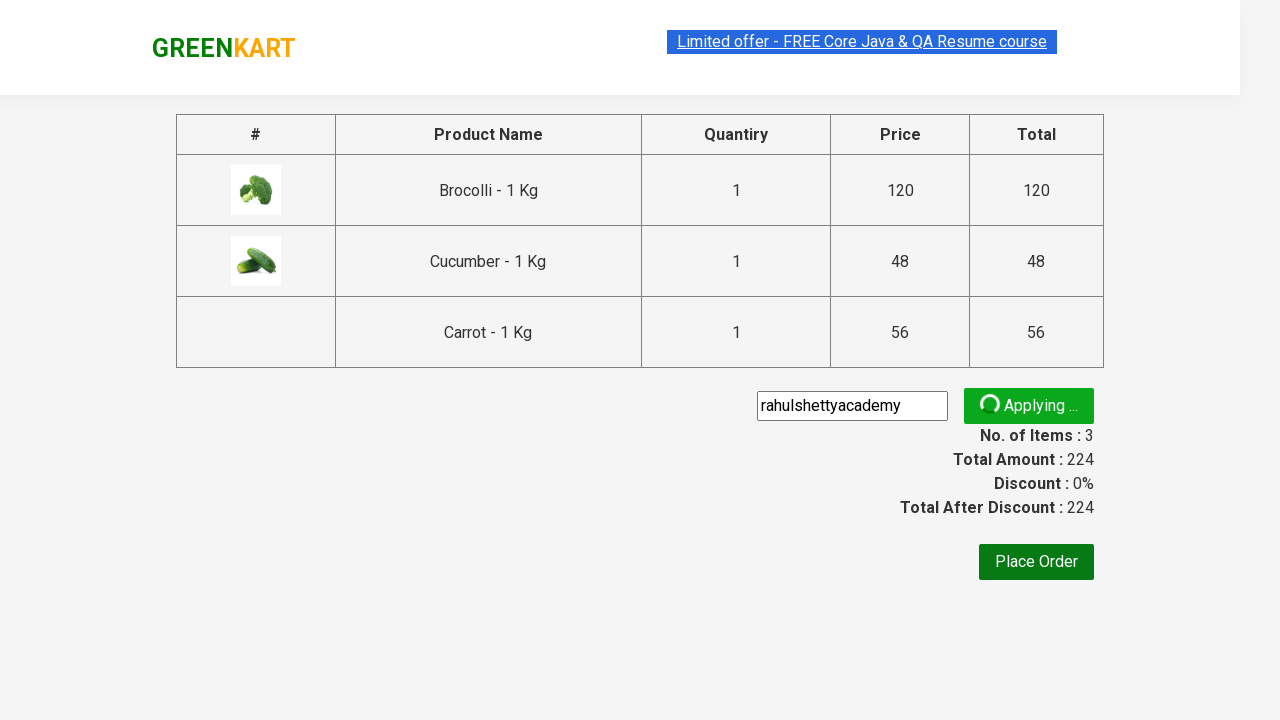

Promo code successfully applied - success message displayed
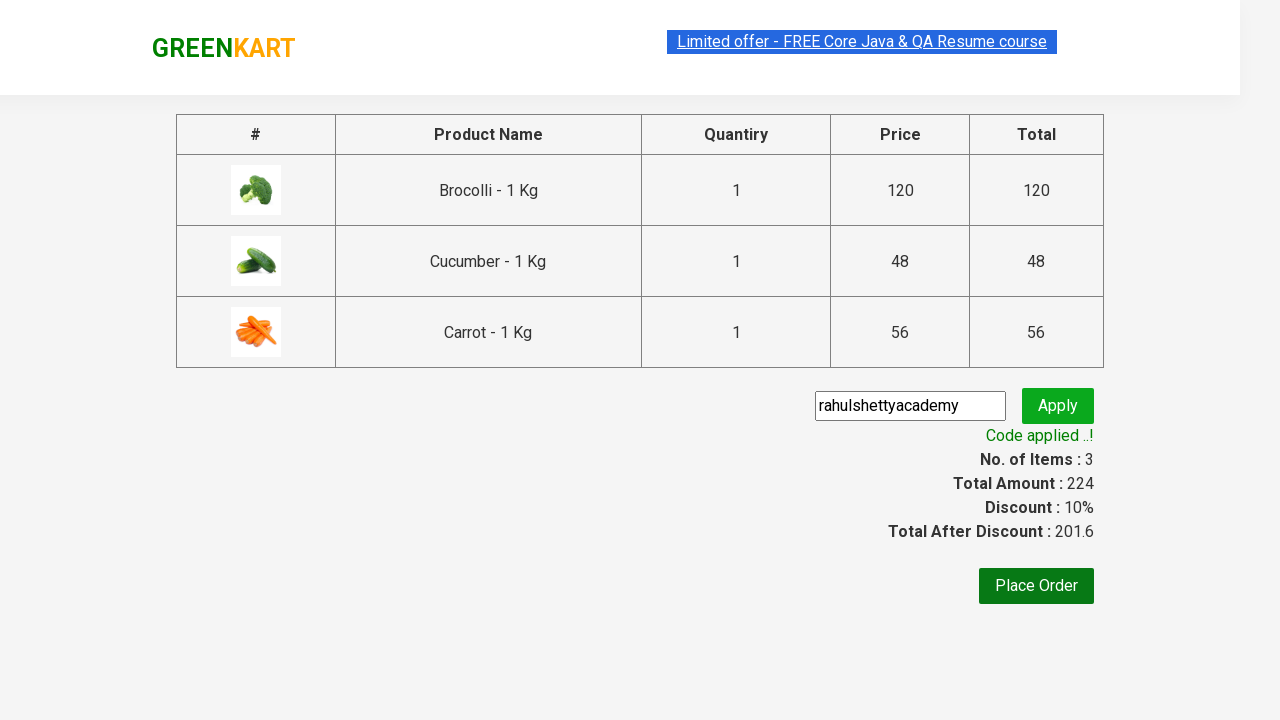

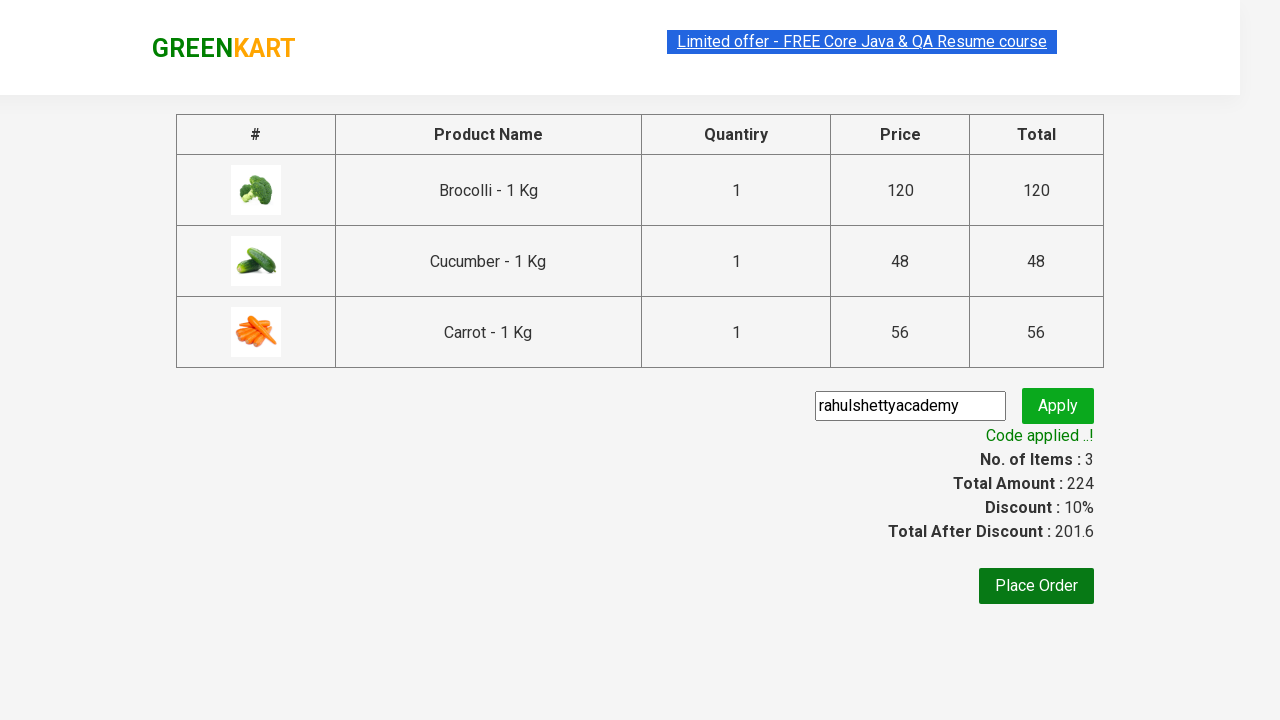